Tests double-click interaction on a demo box element to trigger an ondblclick event

Starting URL: https://www.plus2net.com/javascript_tutorial/ondblclick-demo.php

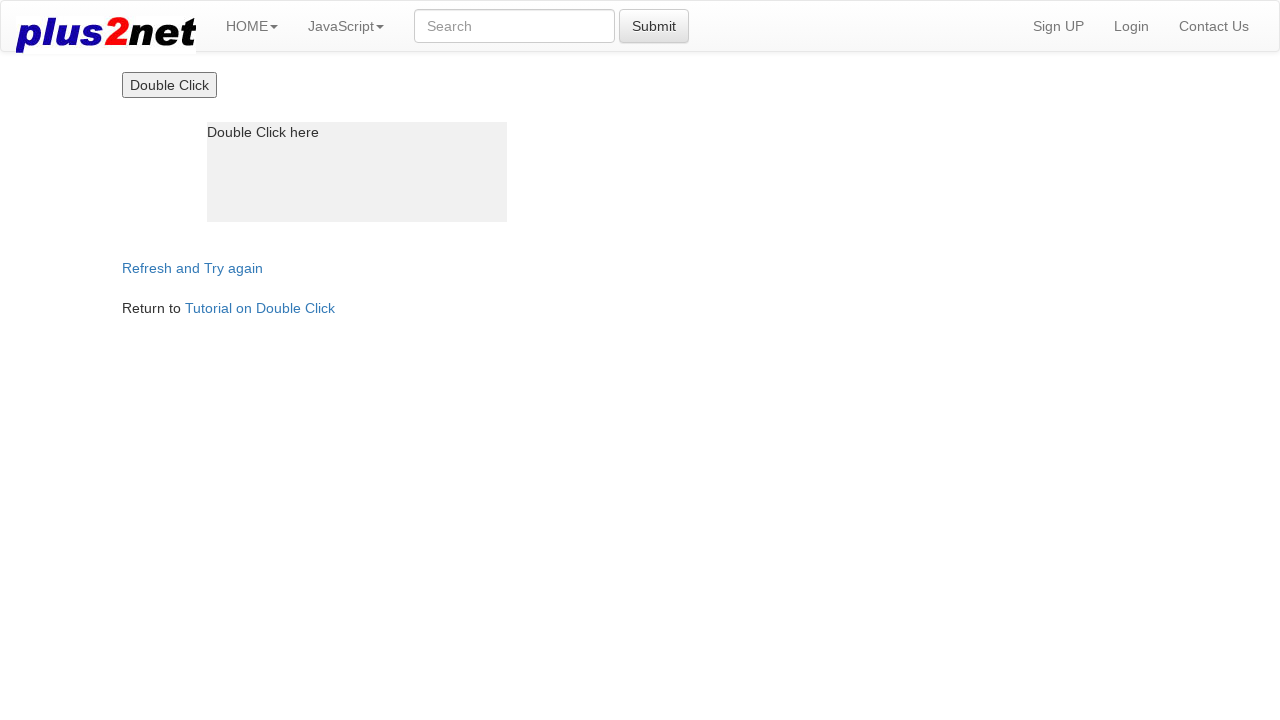

Navigated to ondblclick demo page
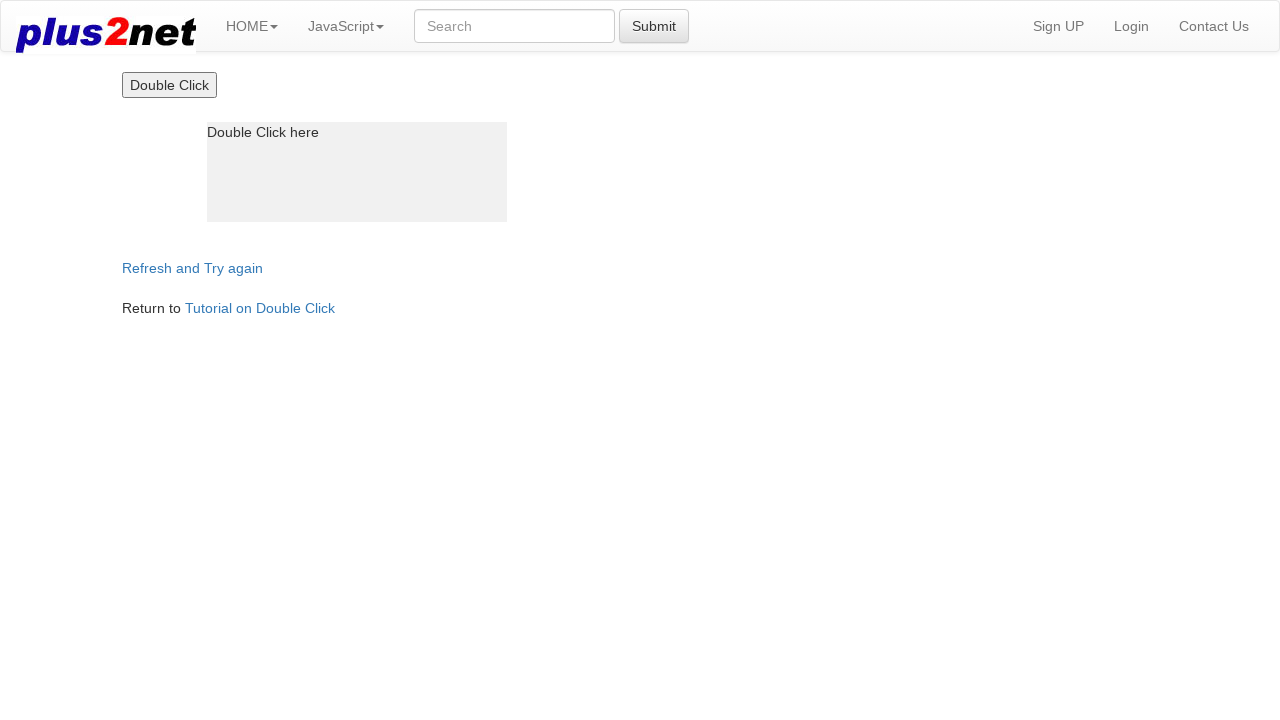

Double-clicked on demo box element to trigger ondblclick event at (357, 172) on div#box
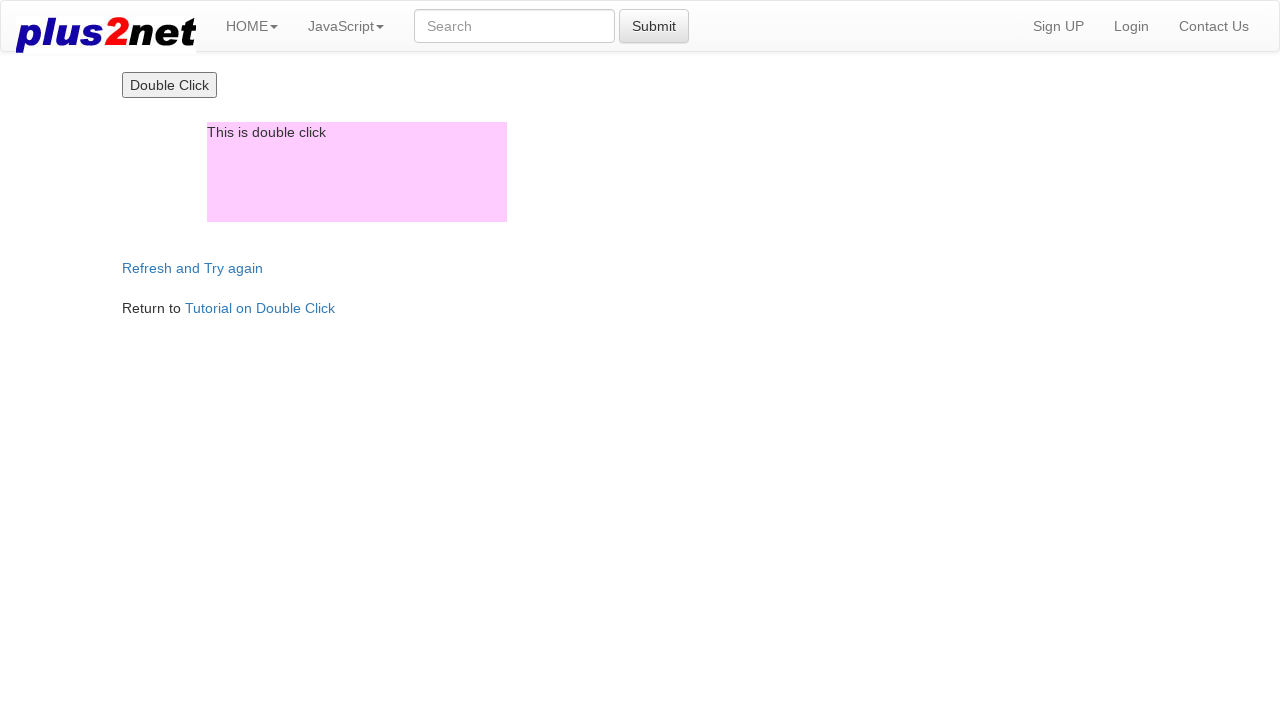

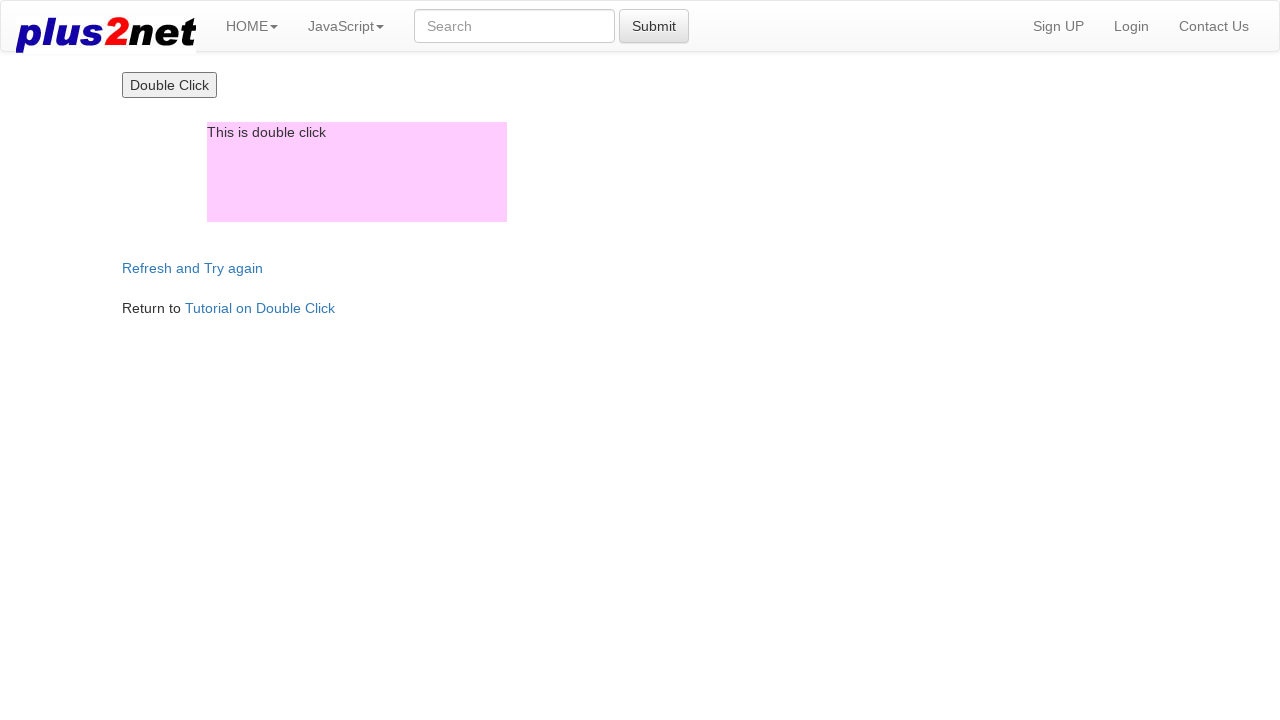